Tests dynamic form controls by verifying an input field is initially disabled, clicking the enable button, and then verifying the field becomes enabled and can accept text input

Starting URL: https://the-internet.herokuapp.com/dynamic_controls

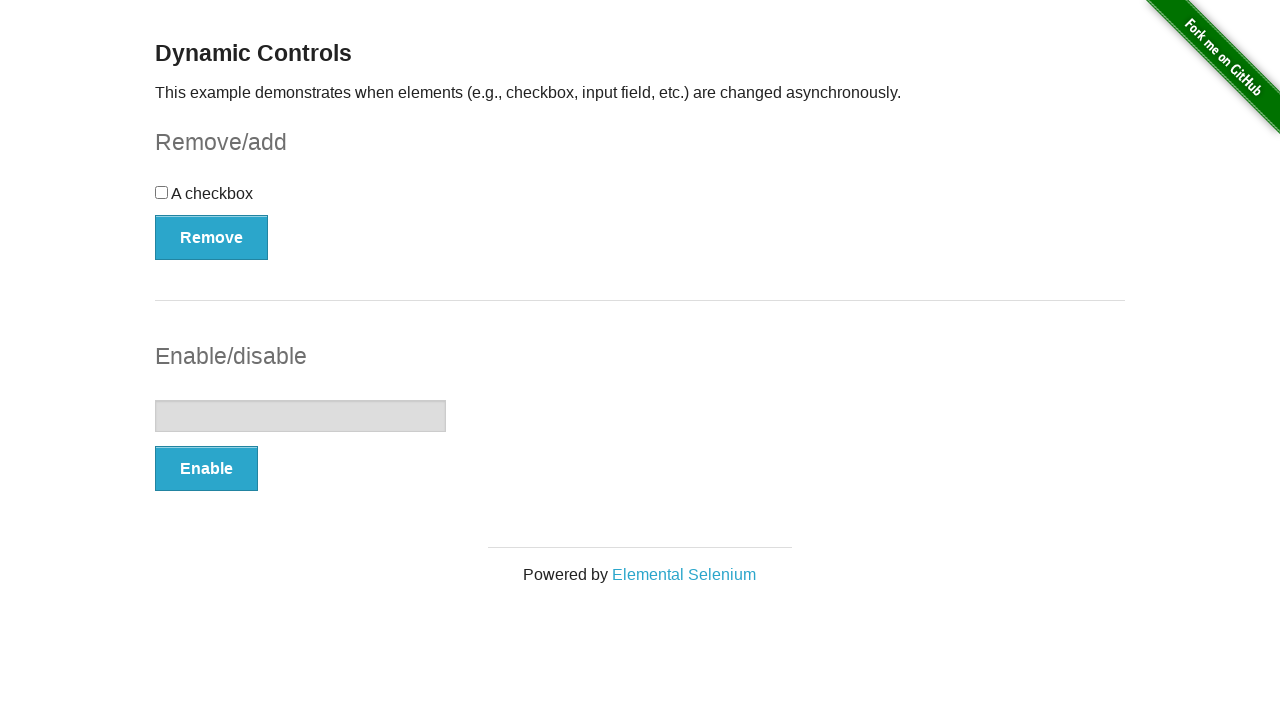

Verified input field is initially disabled
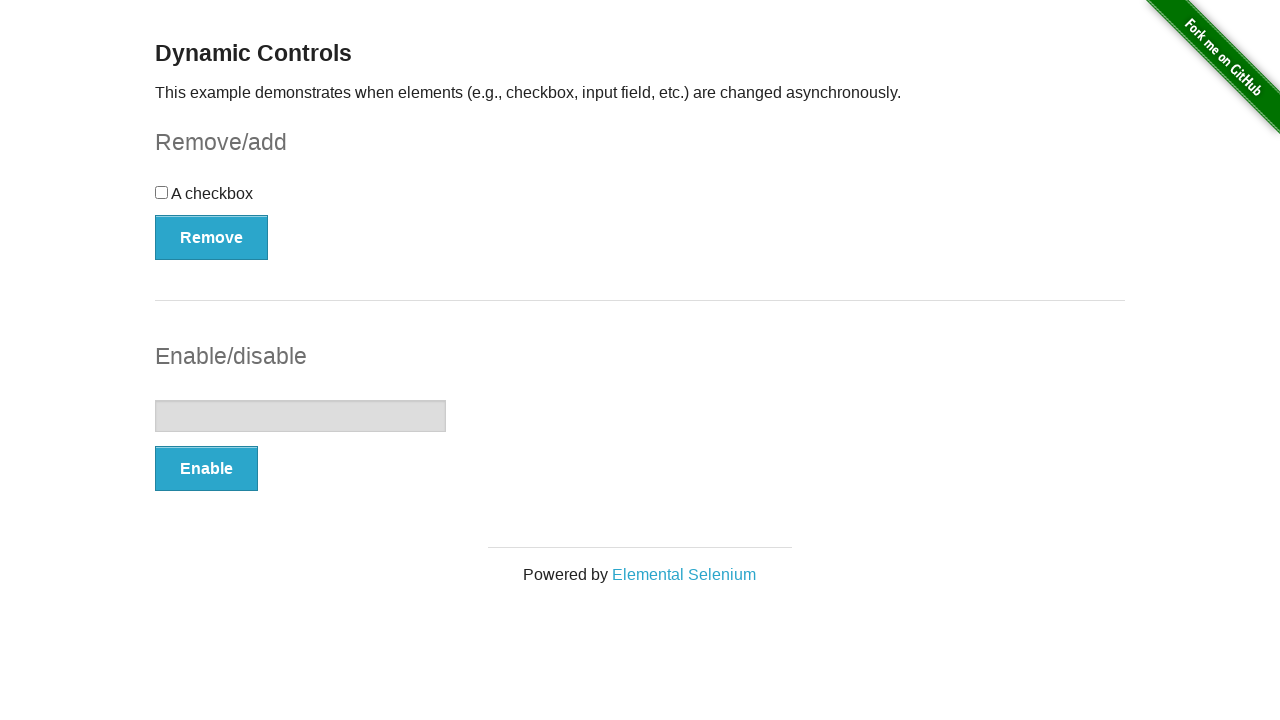

Clicked enable button to enable the input field at (206, 469) on #input-example > button
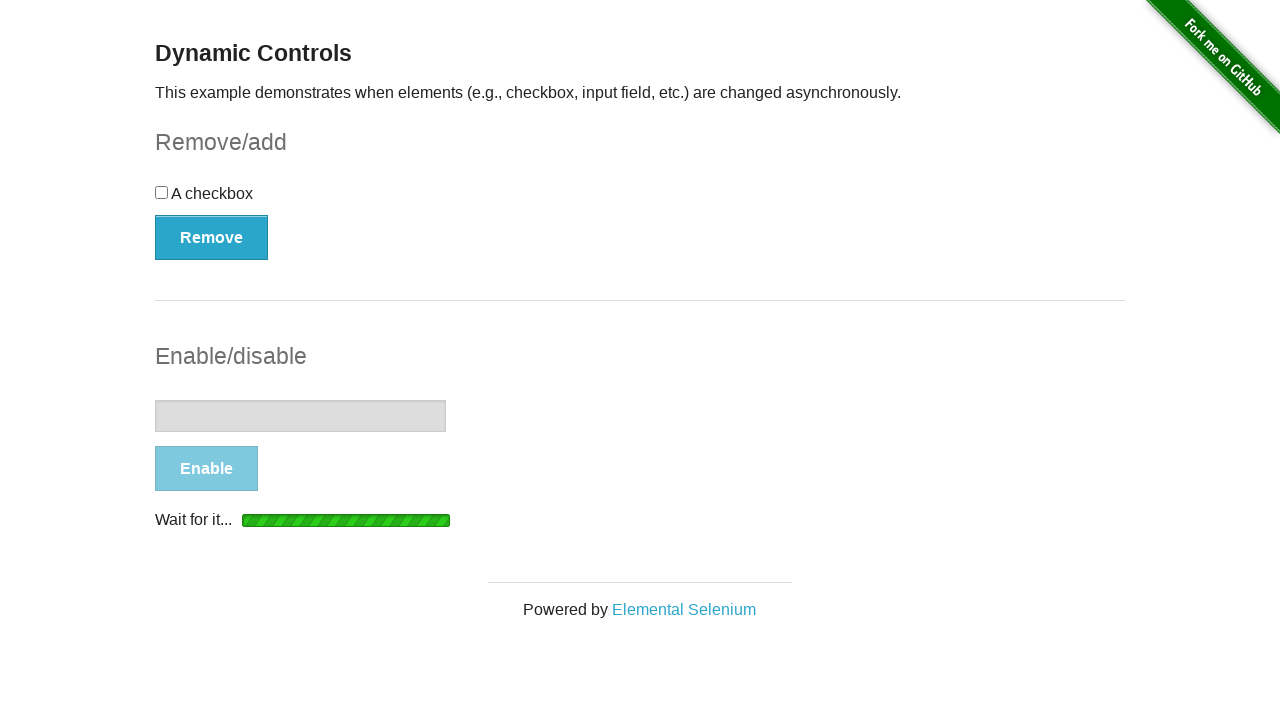

Waited 5000ms for input field to become enabled
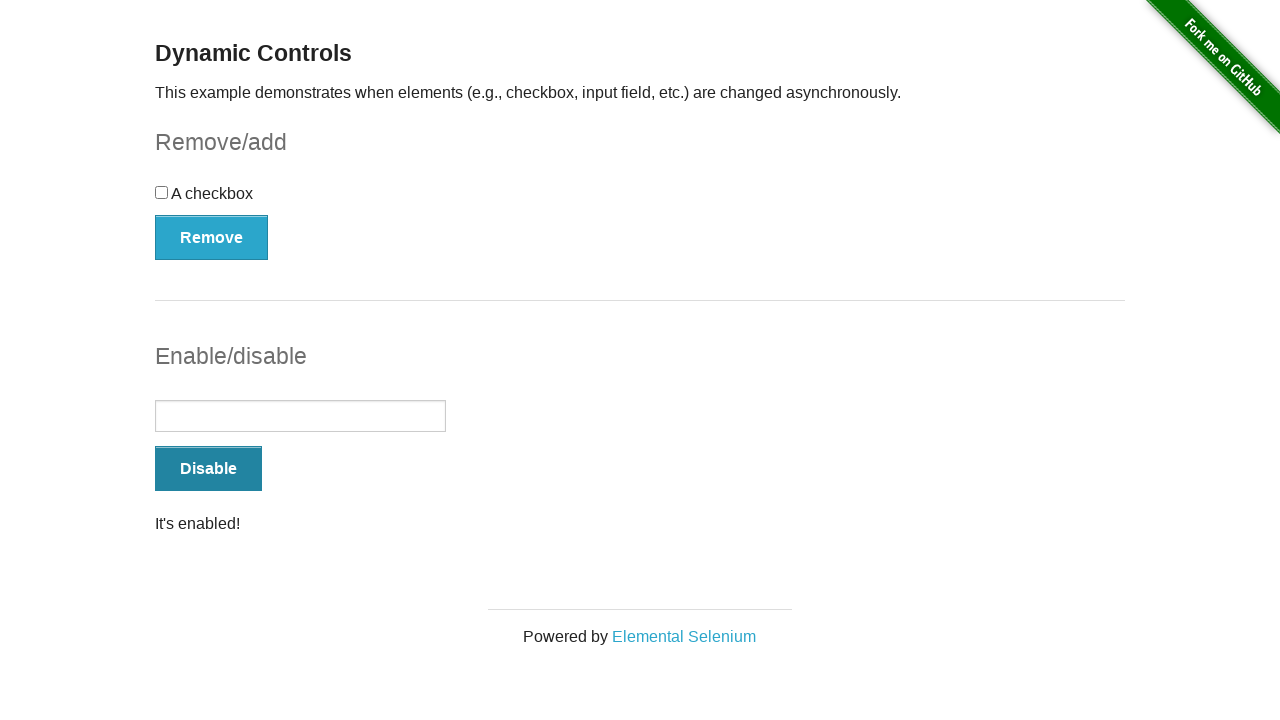

Verified input field is now enabled after clicking enable button
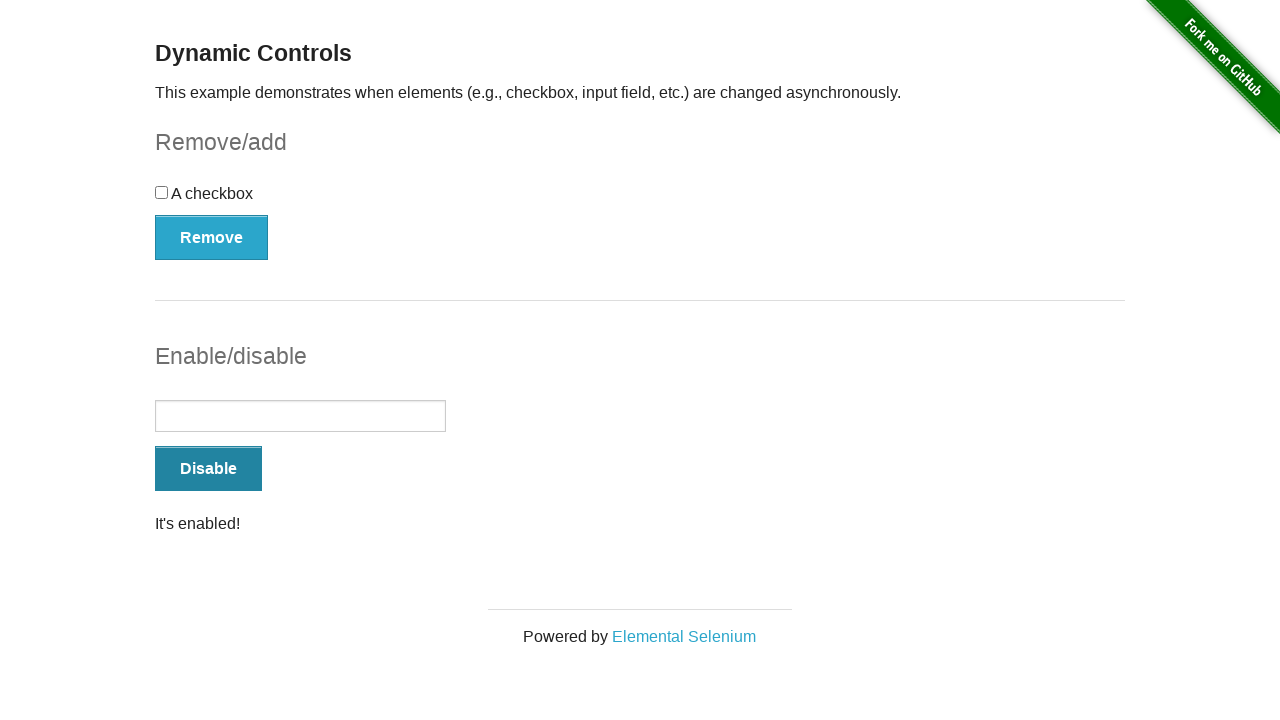

Filled input field with text 'Eurotech was here' on #input-example > input
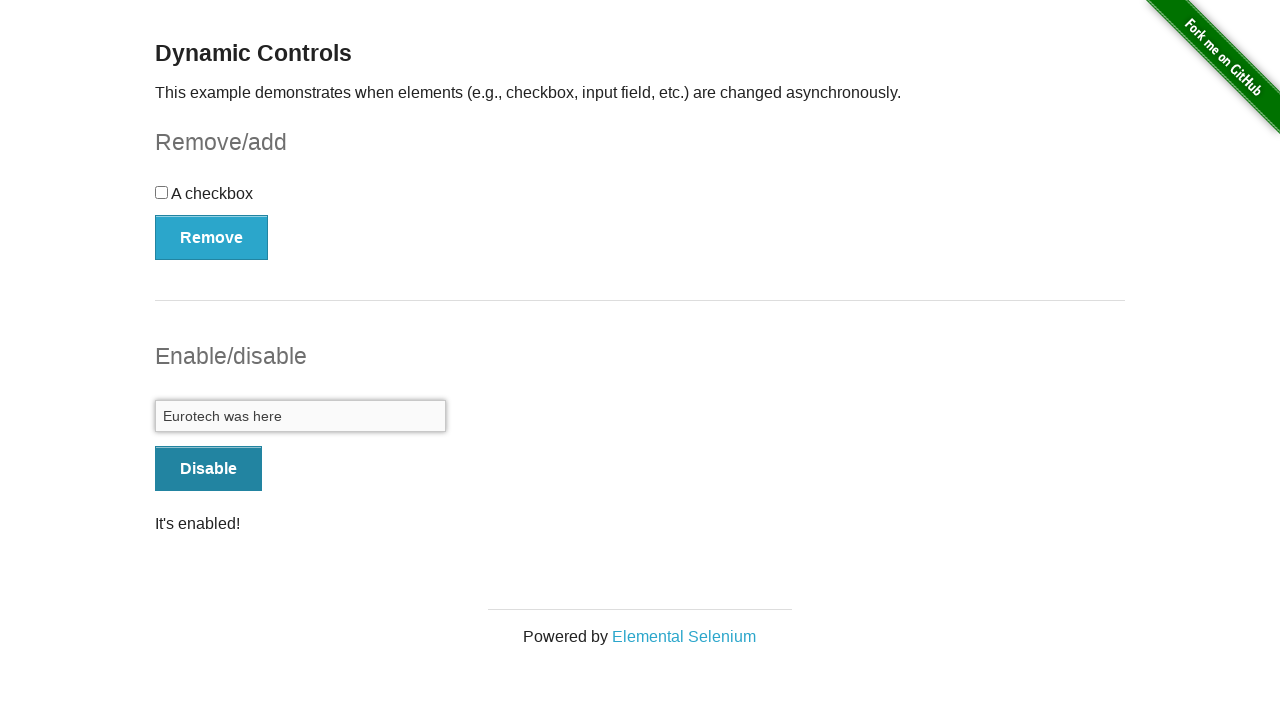

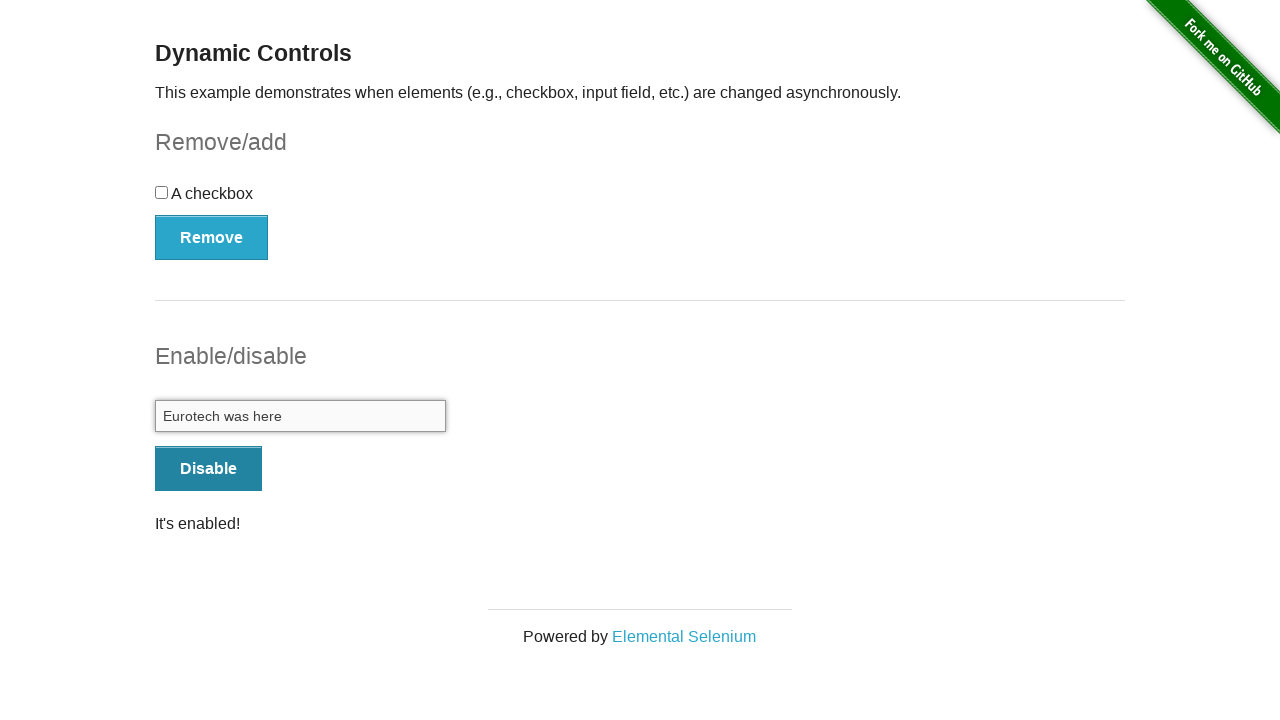